Verifies that the page title is "OrangeHRM"

Starting URL: https://opensource-demo.orangehrmlive.com/

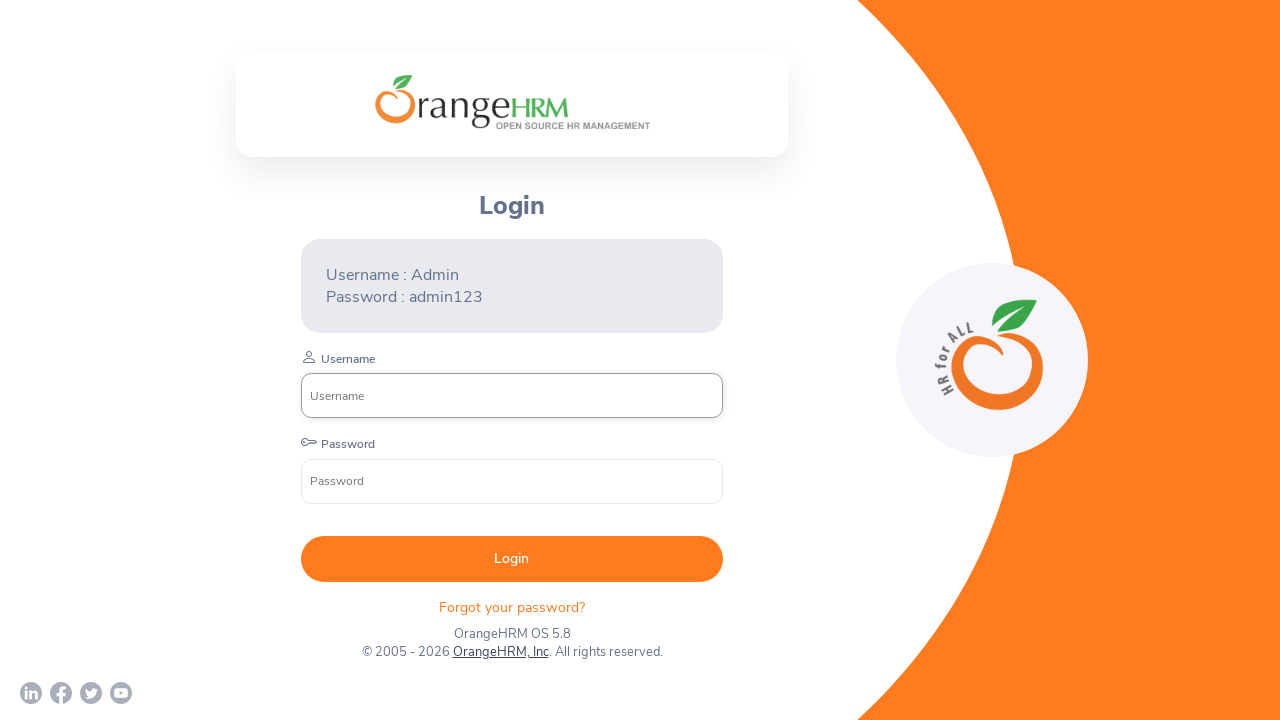

Navigated to OrangeHRM demo homepage
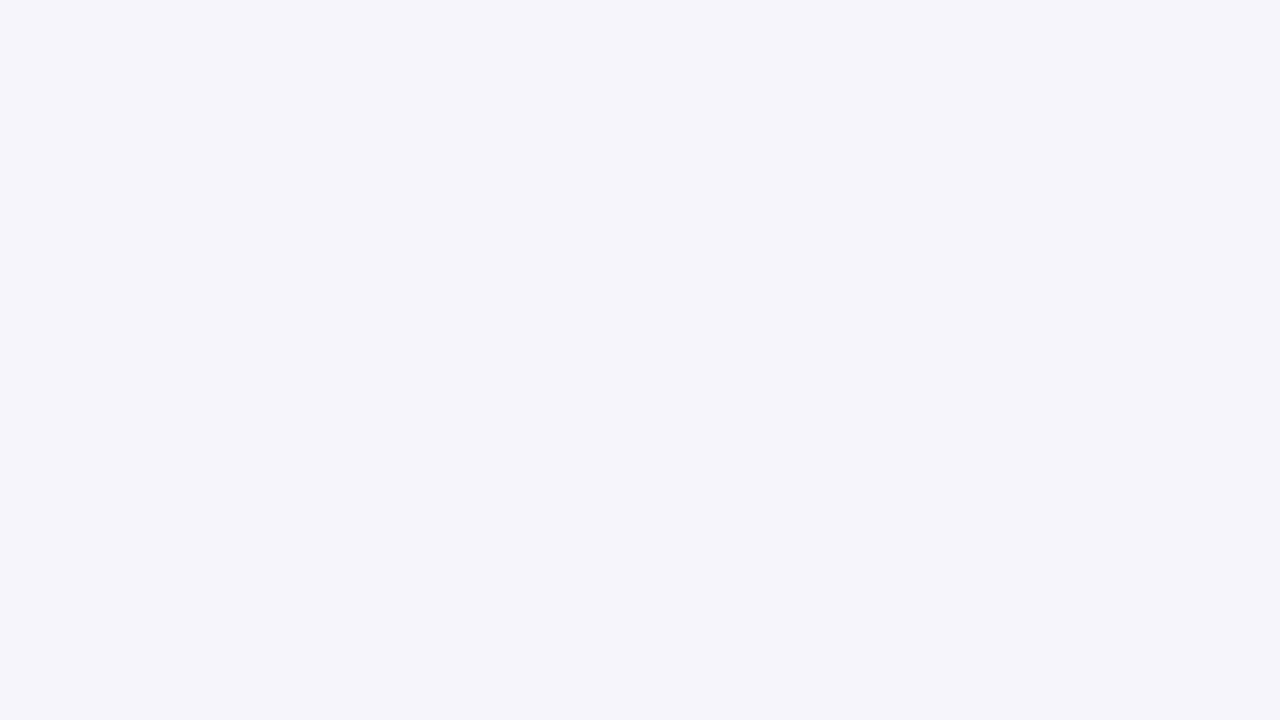

Verified page title is 'OrangeHRM'
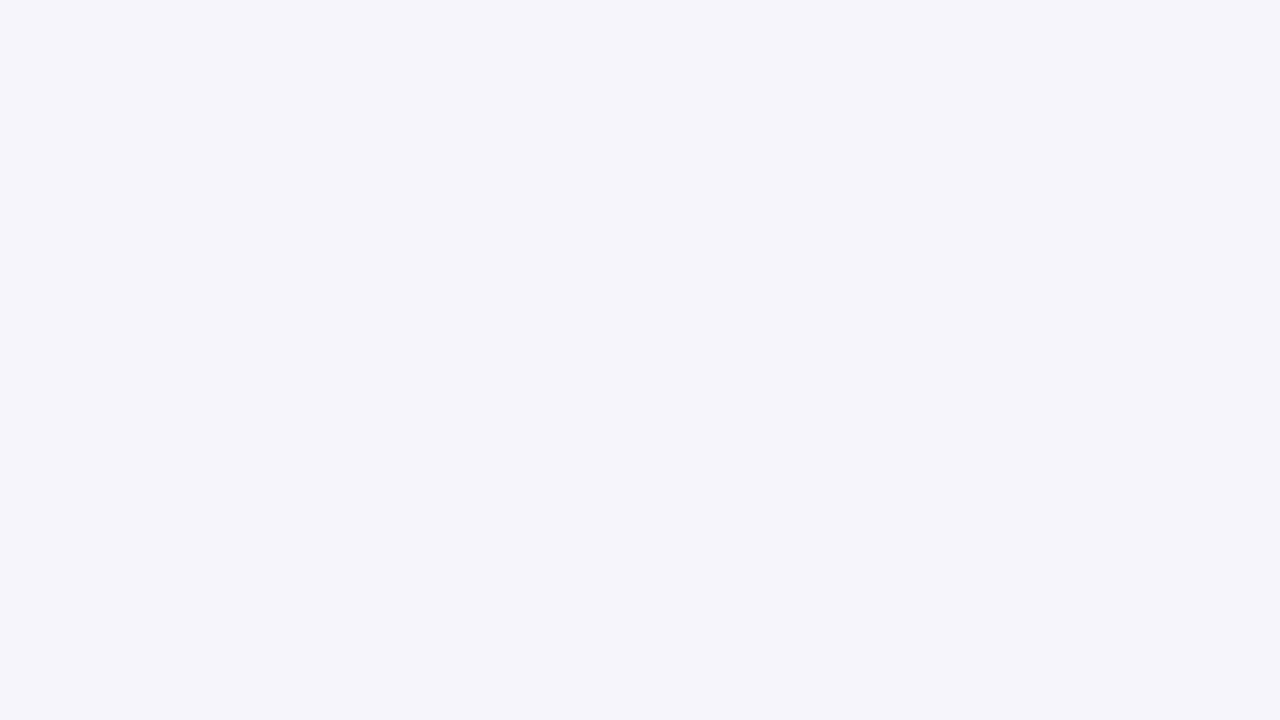

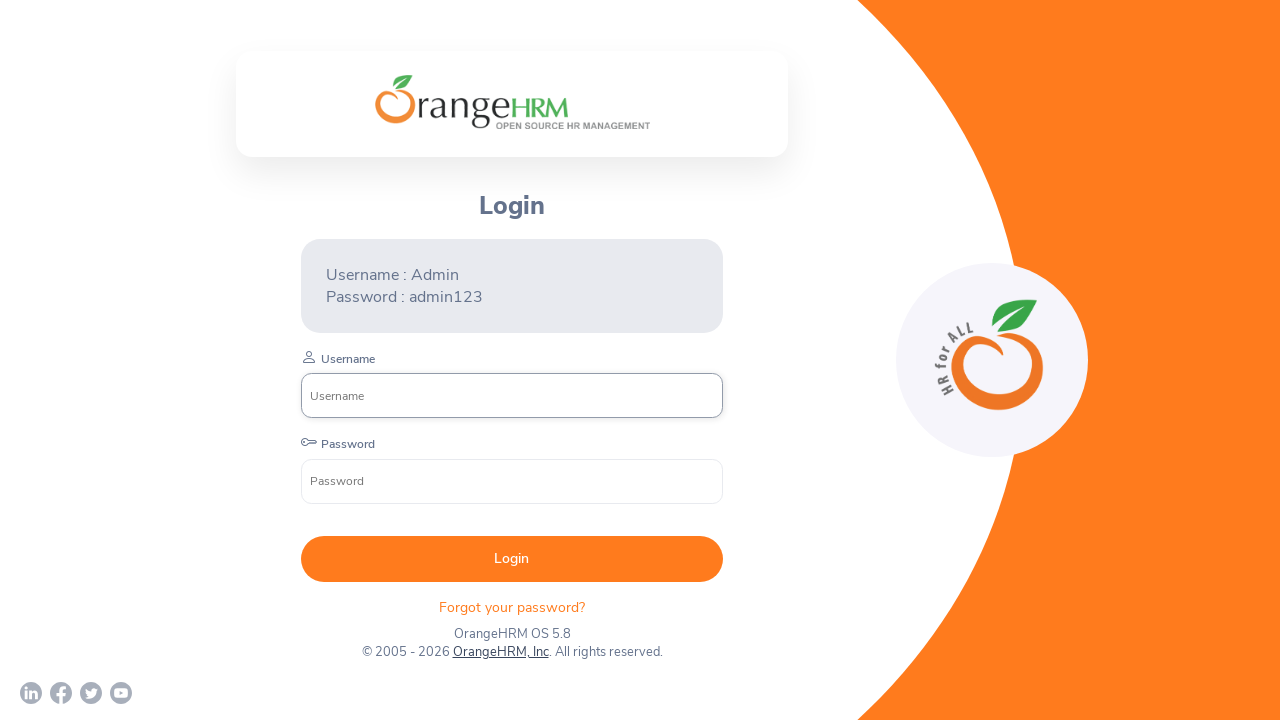